Tests drag and drop functionality by navigating to the drag and drop page and dragging column A to column B

Starting URL: http://the-internet.herokuapp.com/

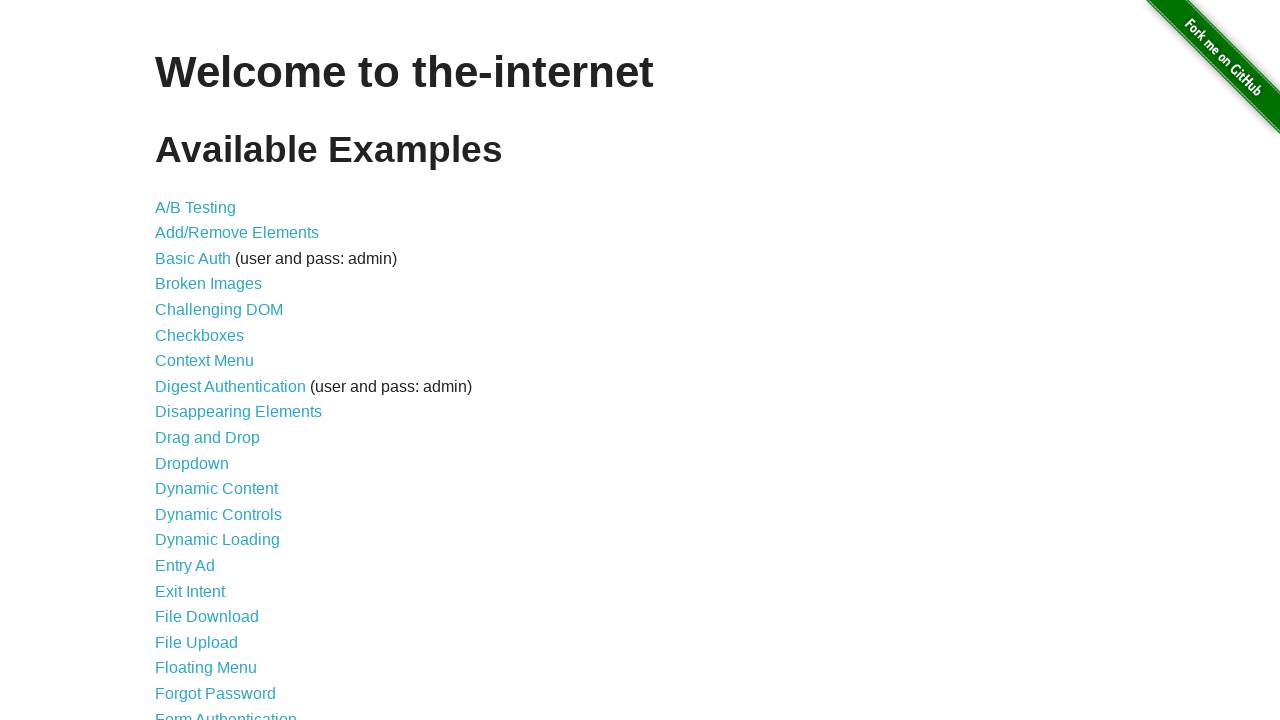

Clicked on Drag and Drop link at (208, 438) on text=Drag and Drop
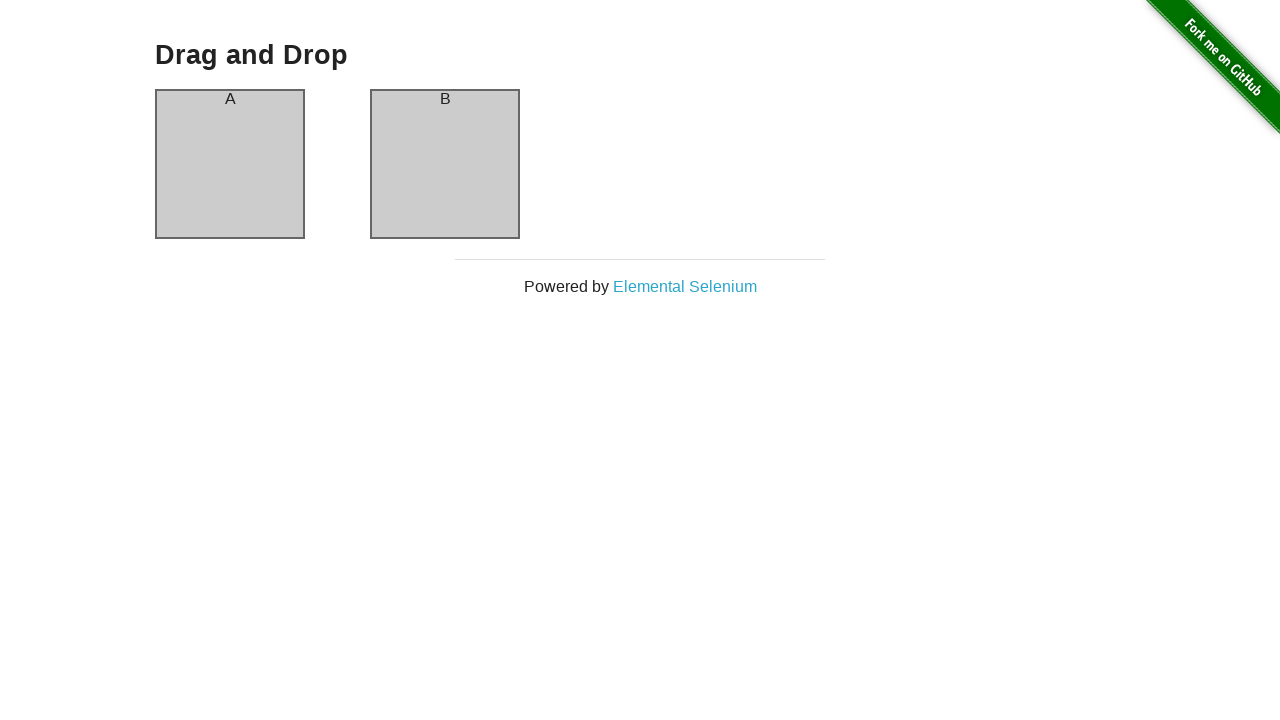

Waited for column A element to load
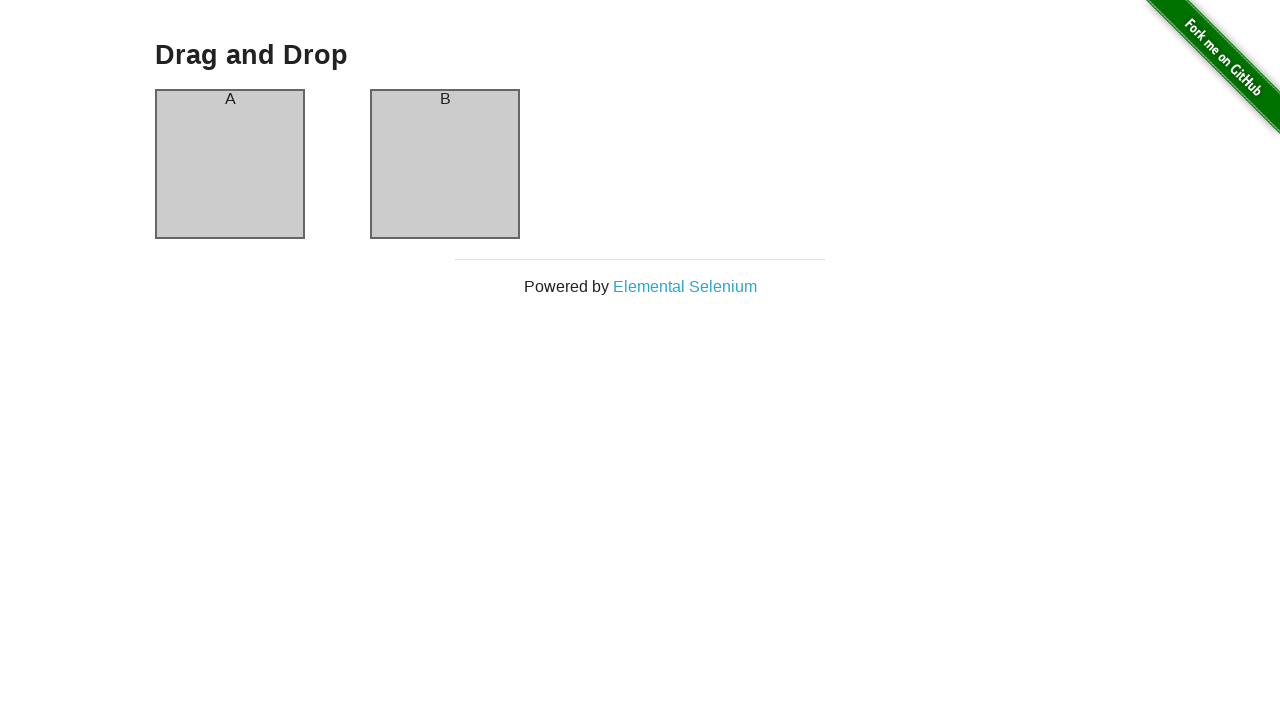

Waited for column B element to load
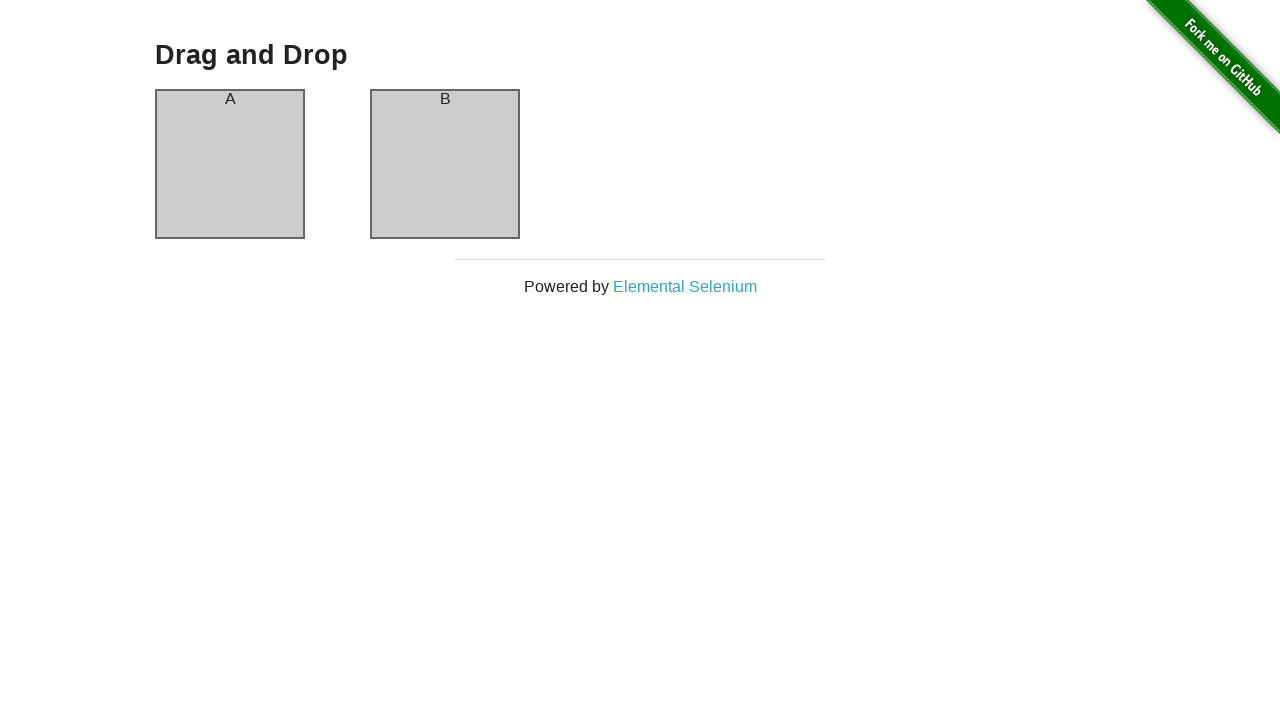

Dragged column A to column B at (445, 164)
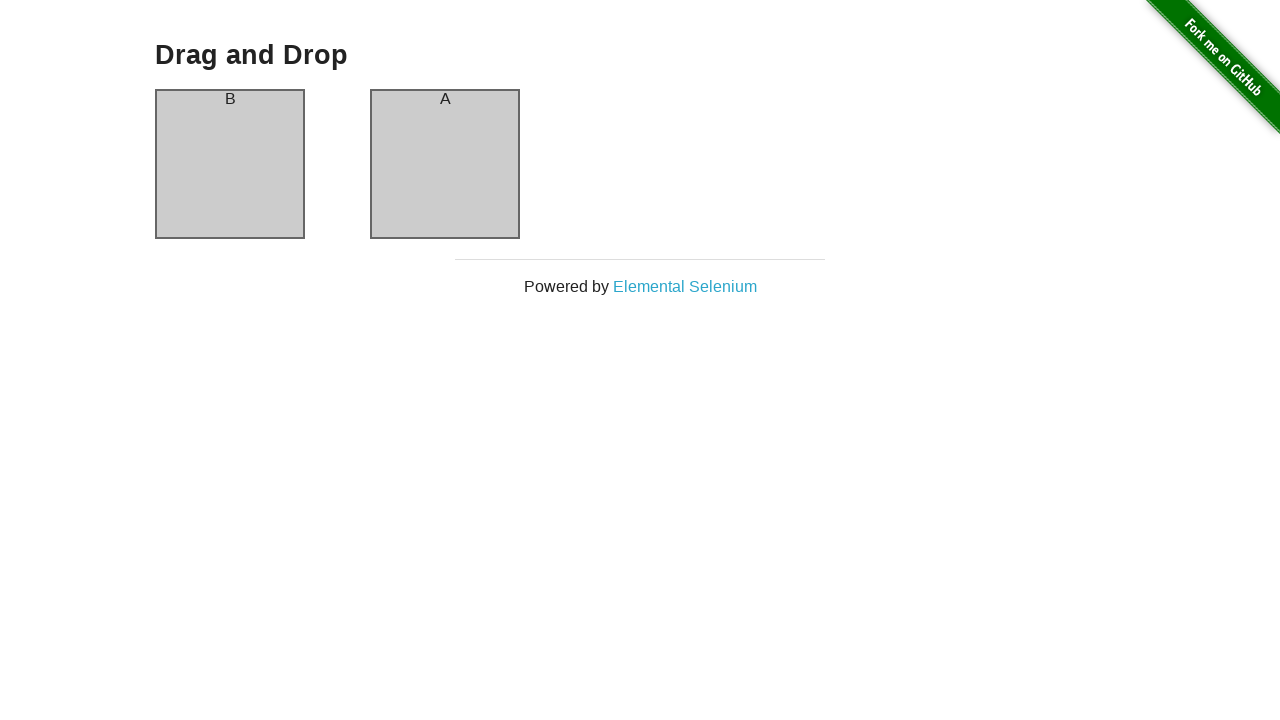

Waited 500ms for drag and drop to complete
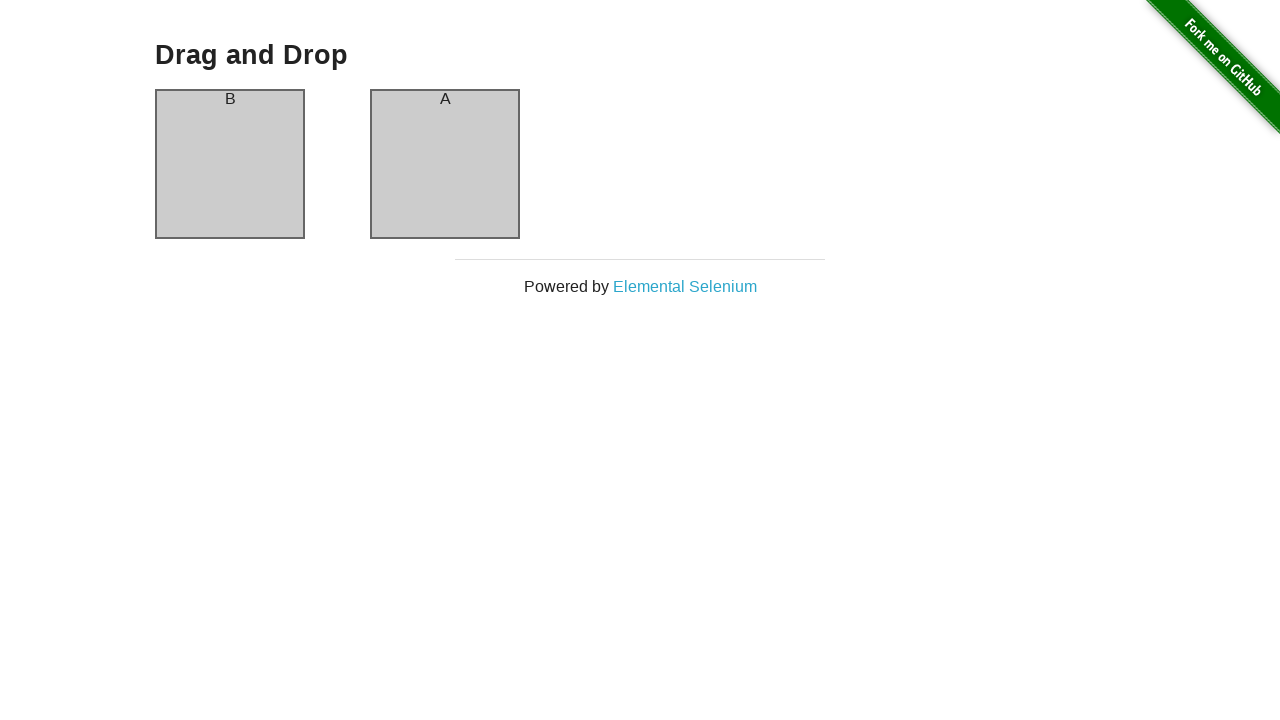

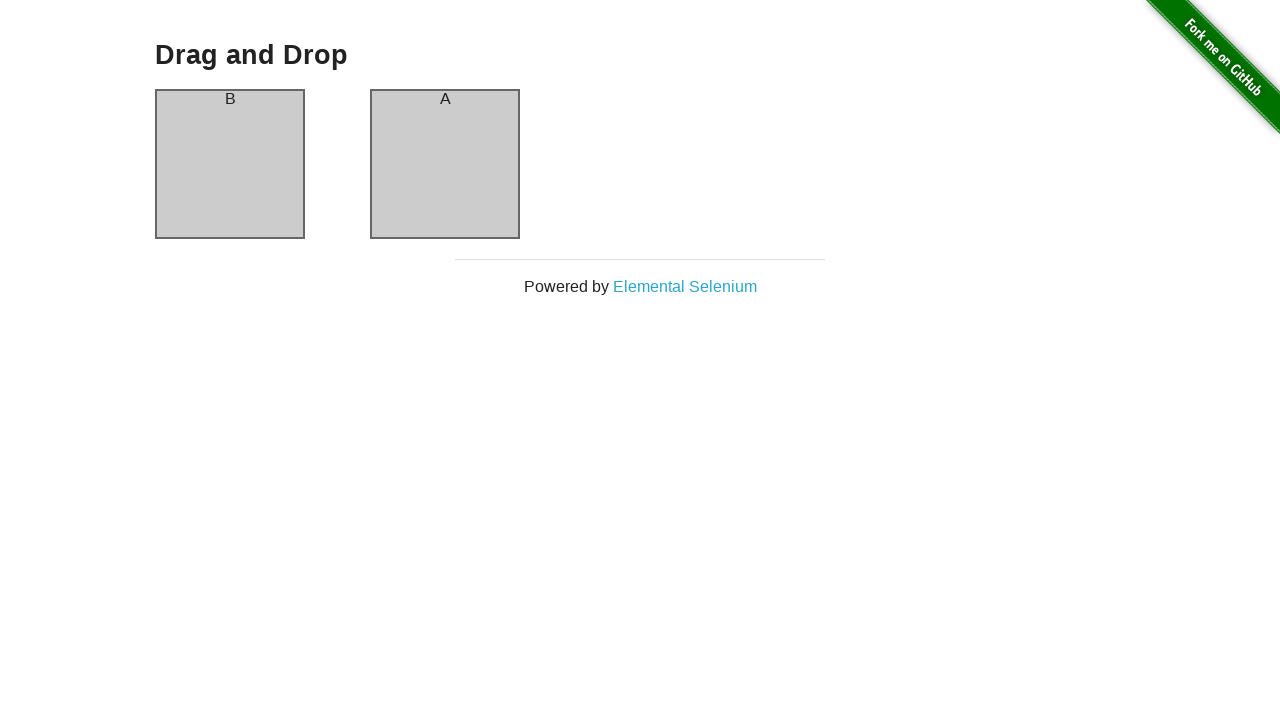